Tests opening a bank account by clicking Open Account, selecting a customer and currency from dropdowns, then clicking Process and verifying an alert confirms the account was created.

Starting URL: https://www.globalsqa.com/angularJs-protractor/BankingProject/#/manager

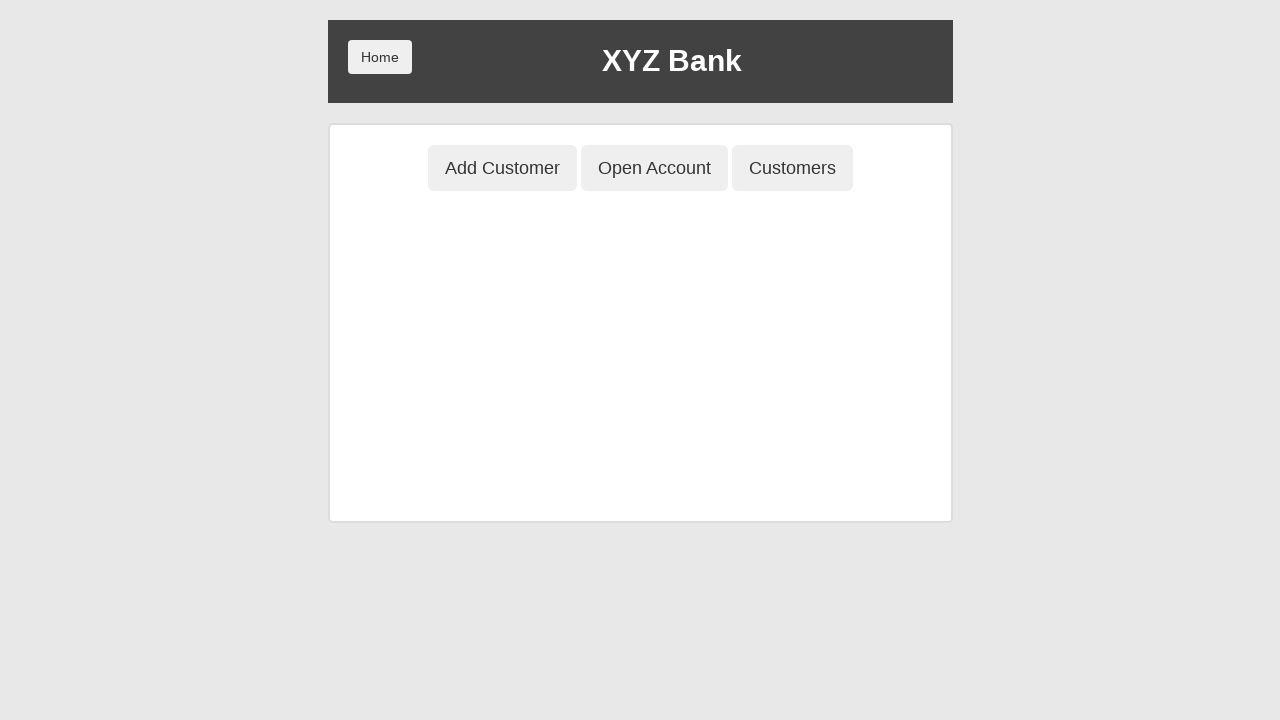

Clicked 'Open Account' button at (654, 168) on button[ng-class='btnClass2']
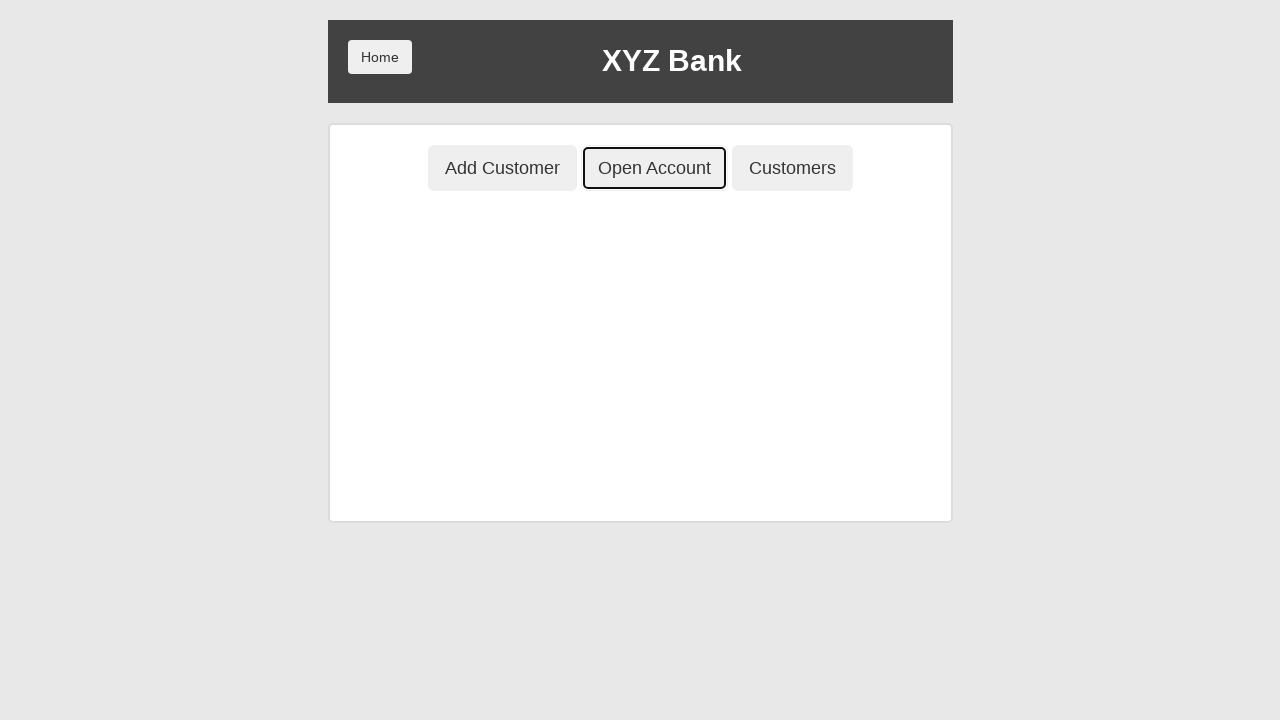

Selected customer from dropdown (index 1) on select[ng-model='custId']
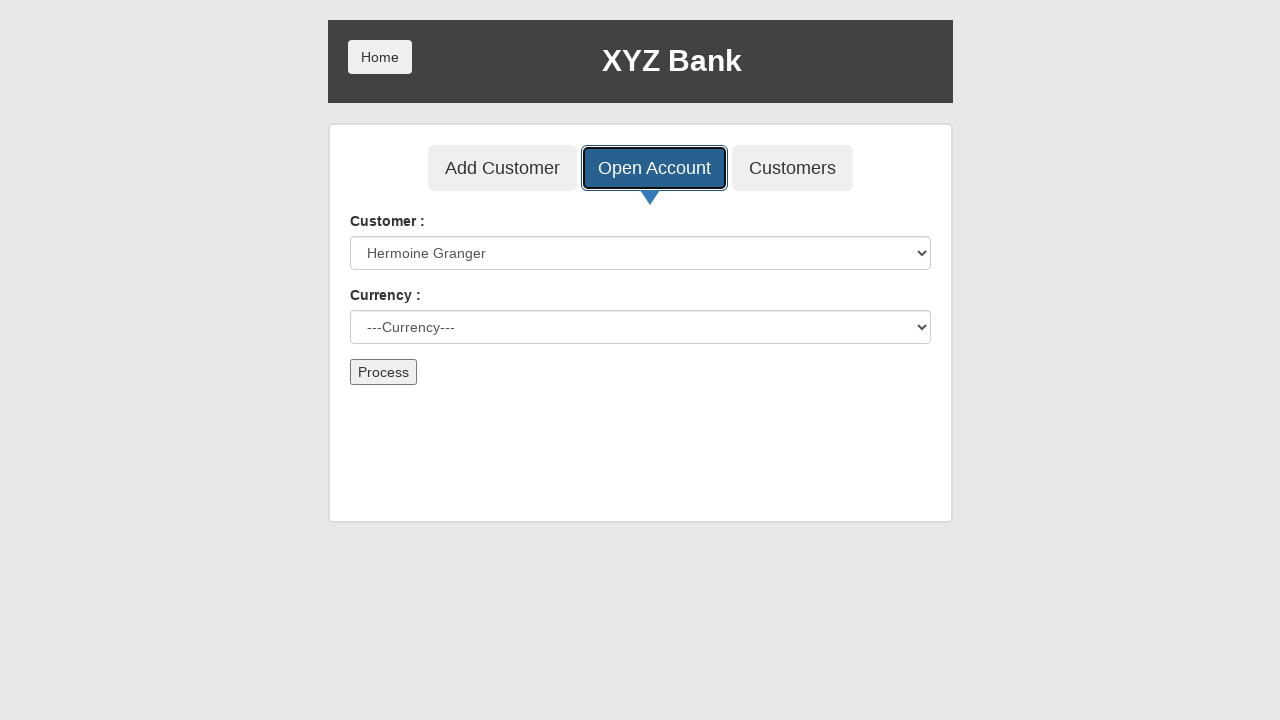

Selected 'Dollar' currency from dropdown on select[ng-model='currency']
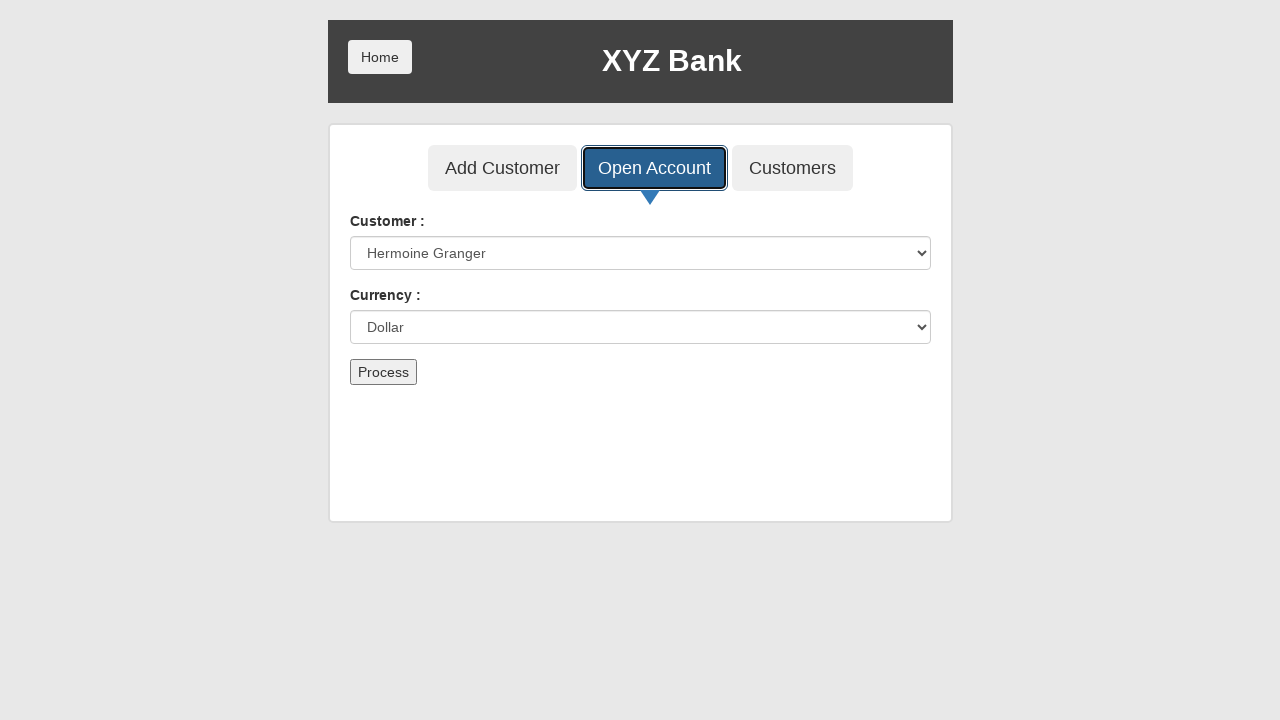

Clicked Process button to create account at (383, 372) on button[type='submit']
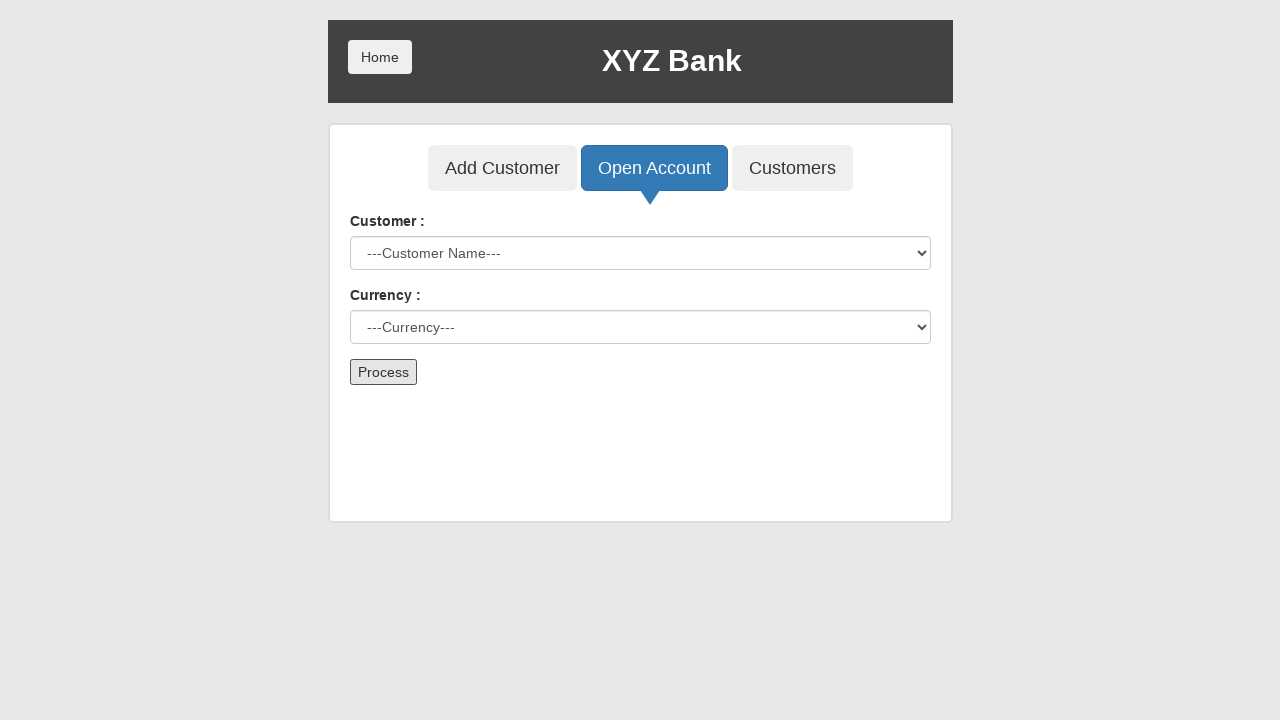

Accepted account creation confirmation alert
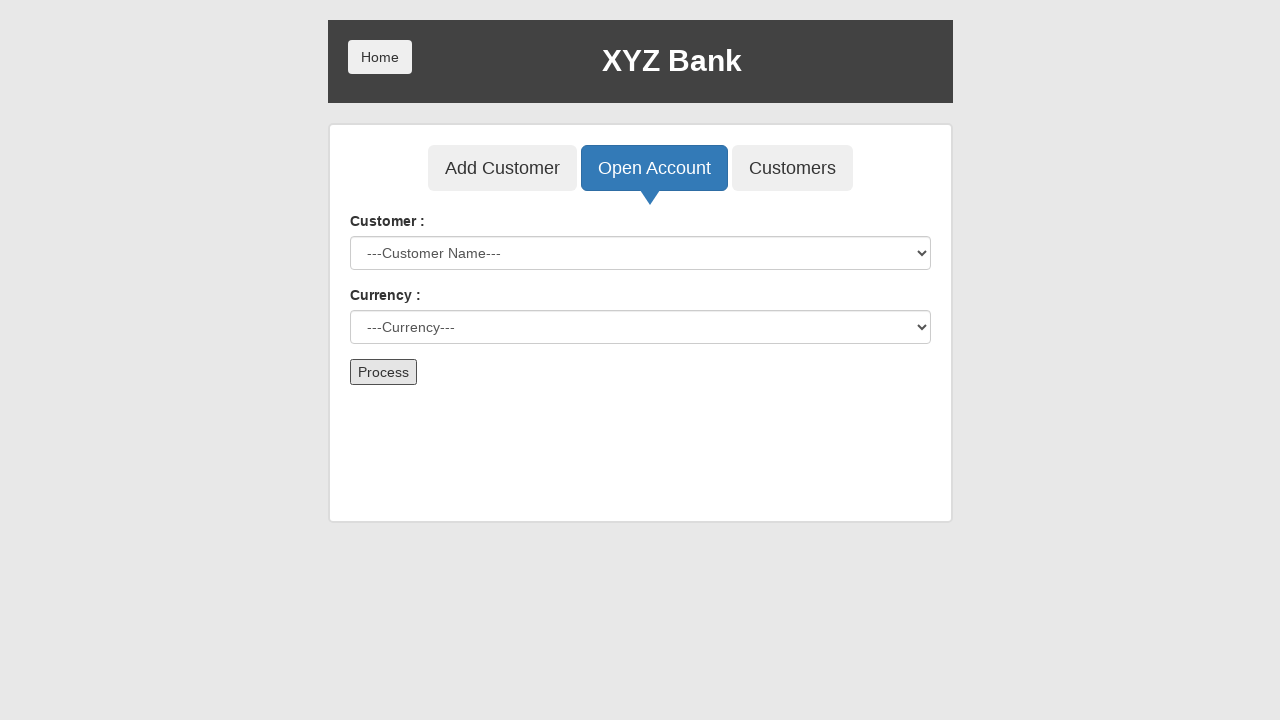

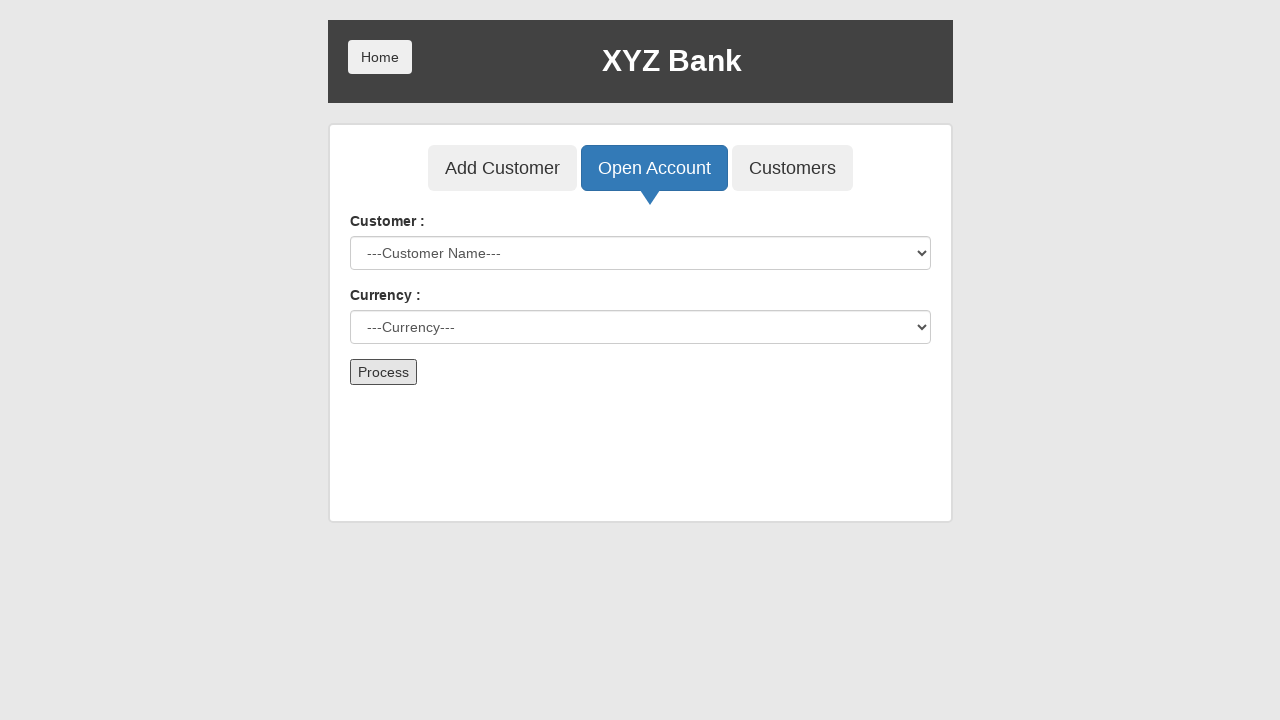